Tests scrolling to elements and filling form fields on a scroll practice page by entering a name and date

Starting URL: https://formy-project.herokuapp.com/scroll

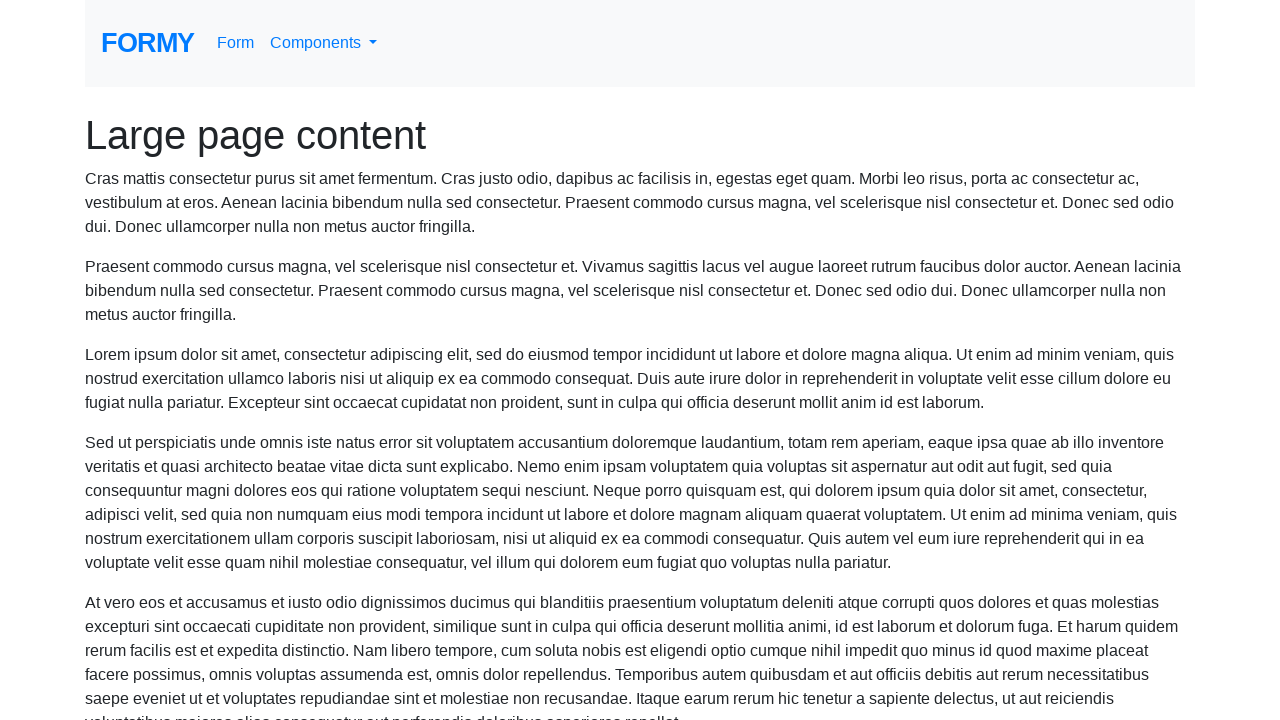

Scrolled to name field
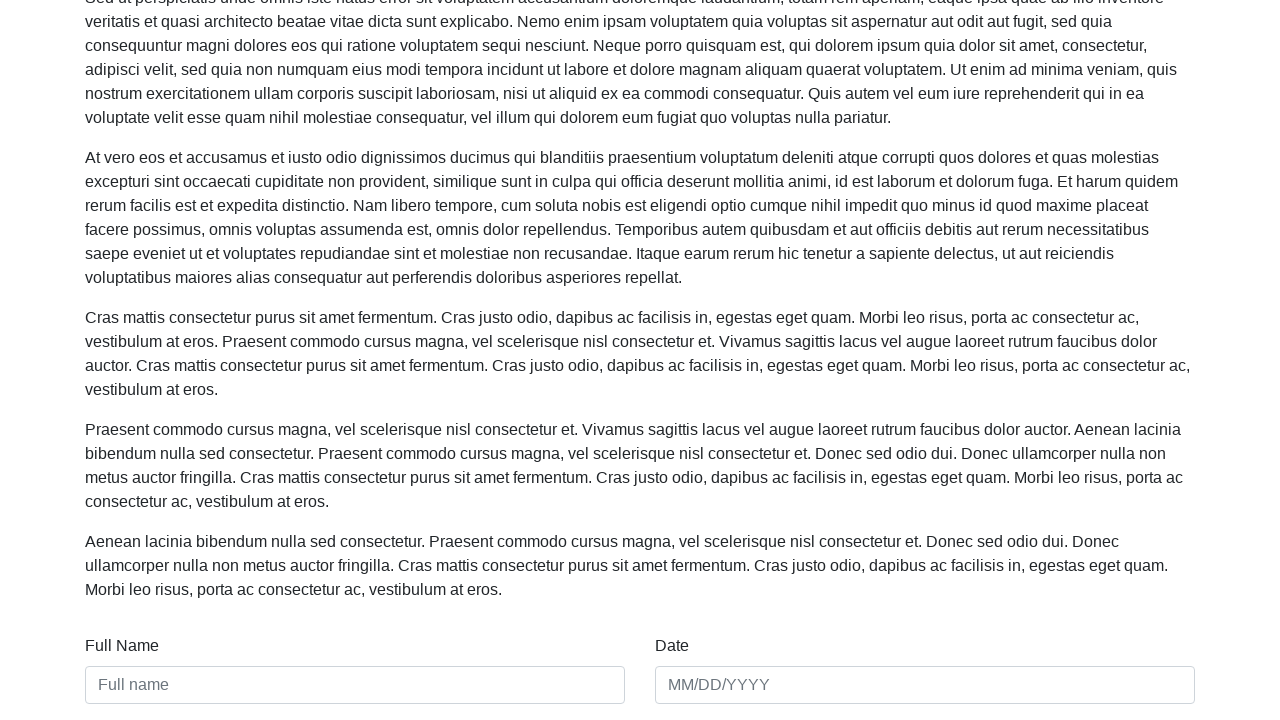

Filled name field with 'Marcus Wellington' on #name
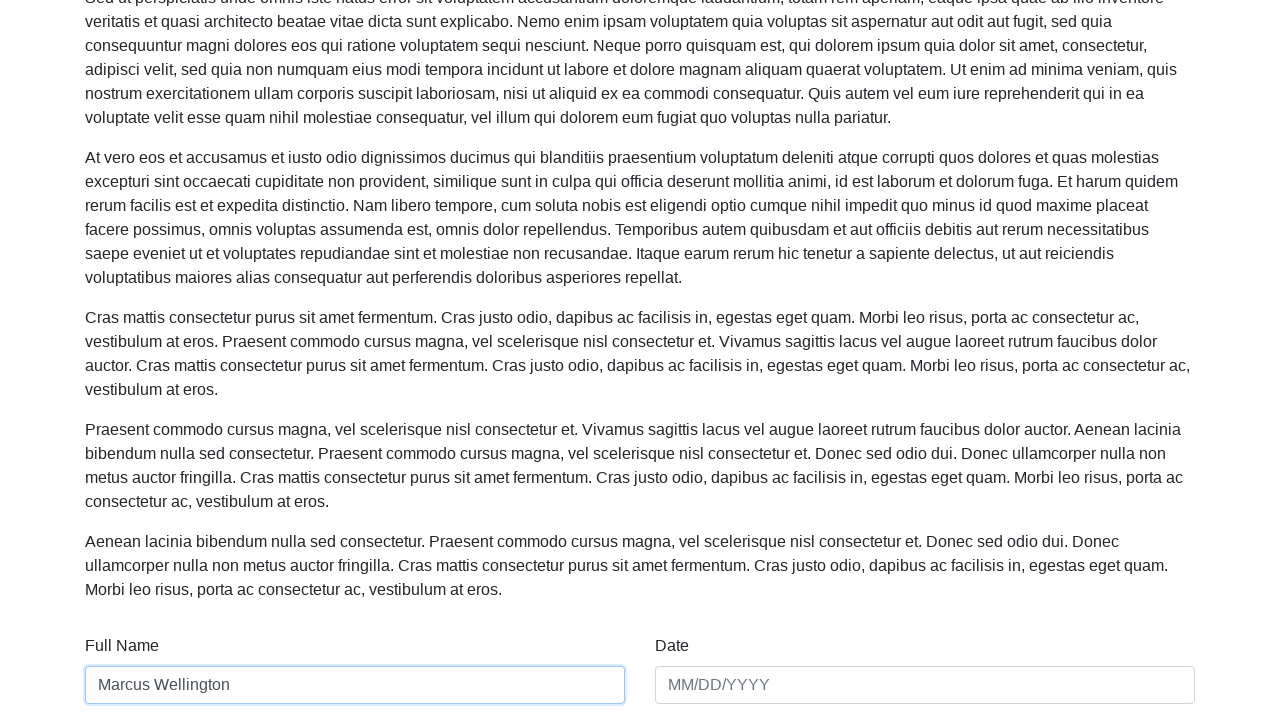

Filled date field with '15/08/1992' on #date
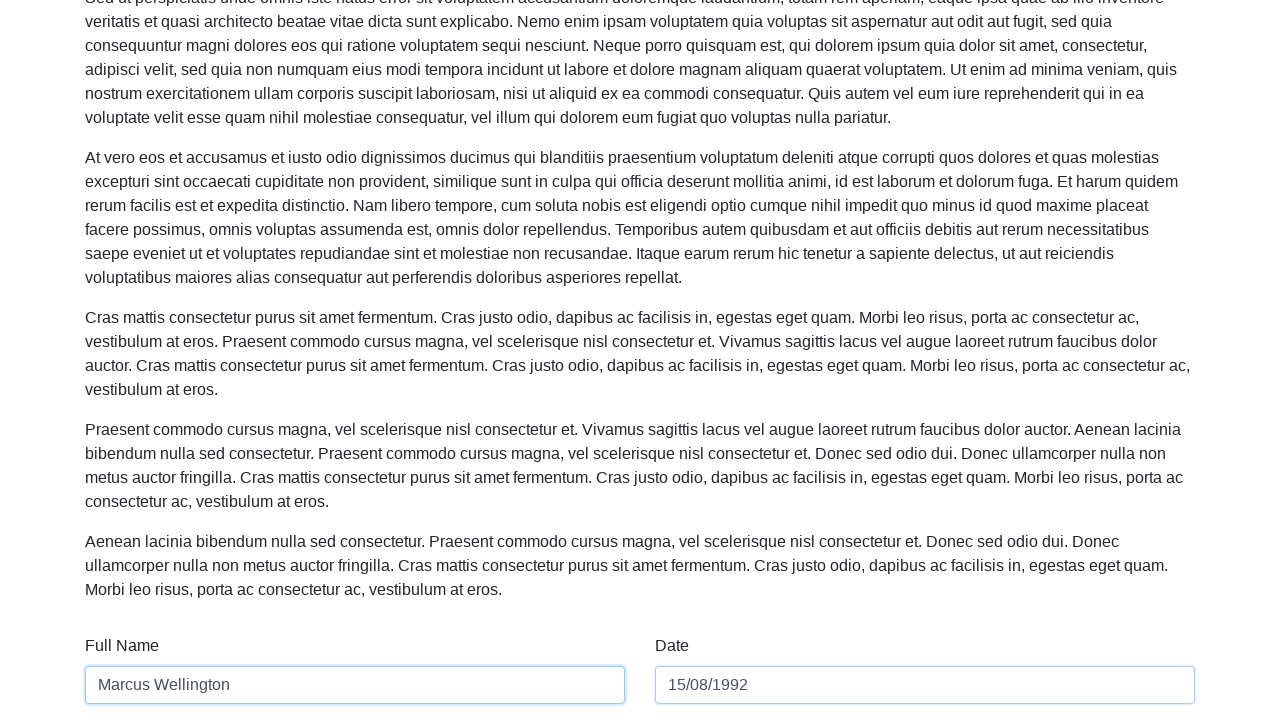

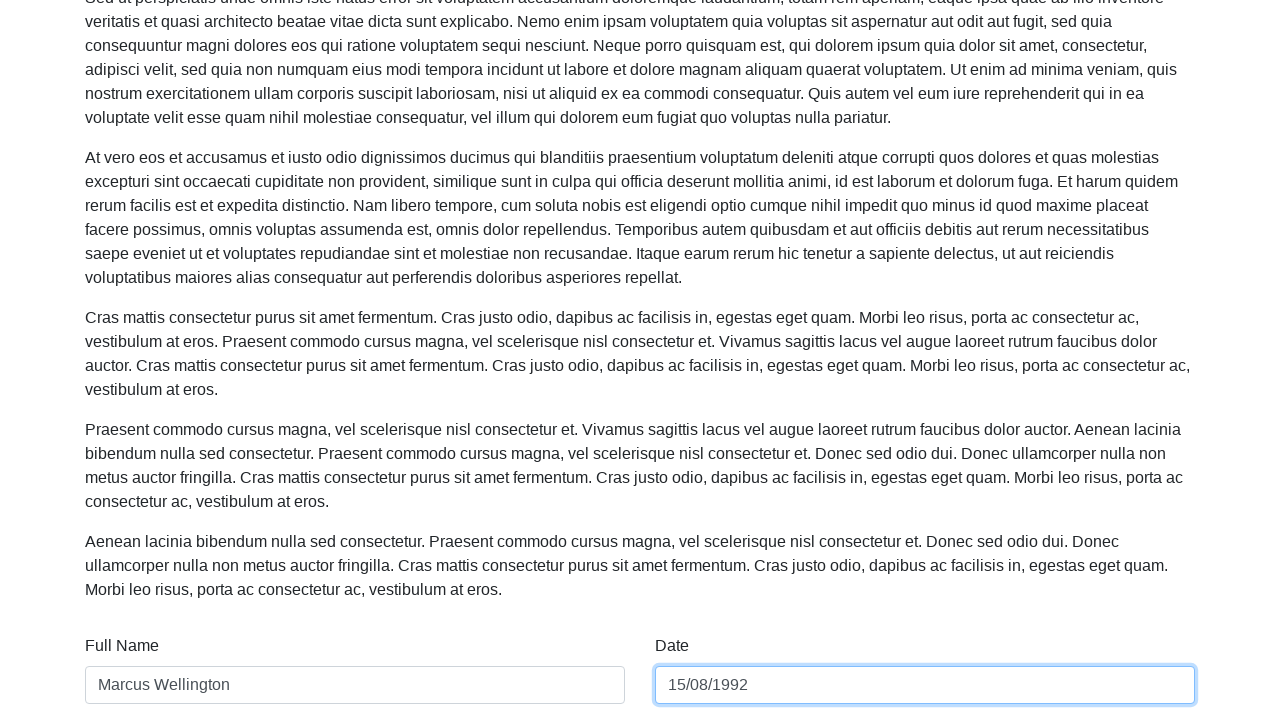